Tests drag and drop using click-and-hold approach by holding the source element and moving it to the target element within an iframe.

Starting URL: https://jqueryui.com/droppable/

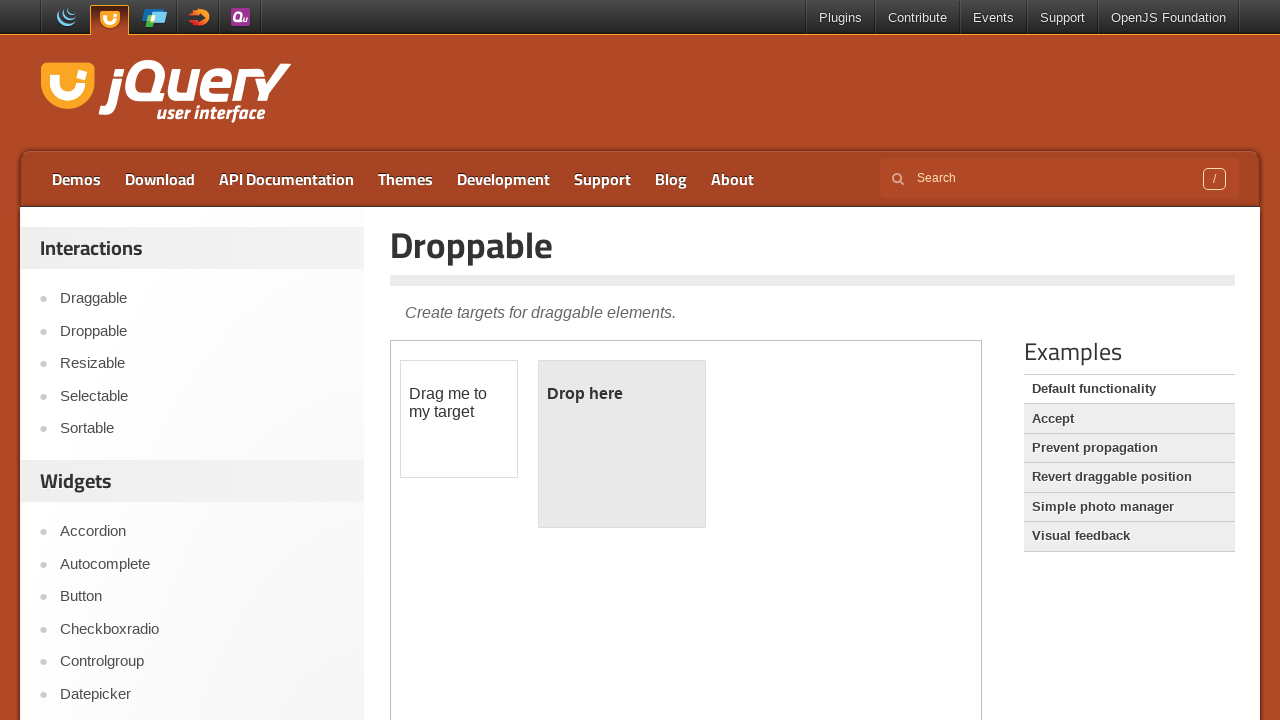

Navigated to jQuery UI droppable demo page
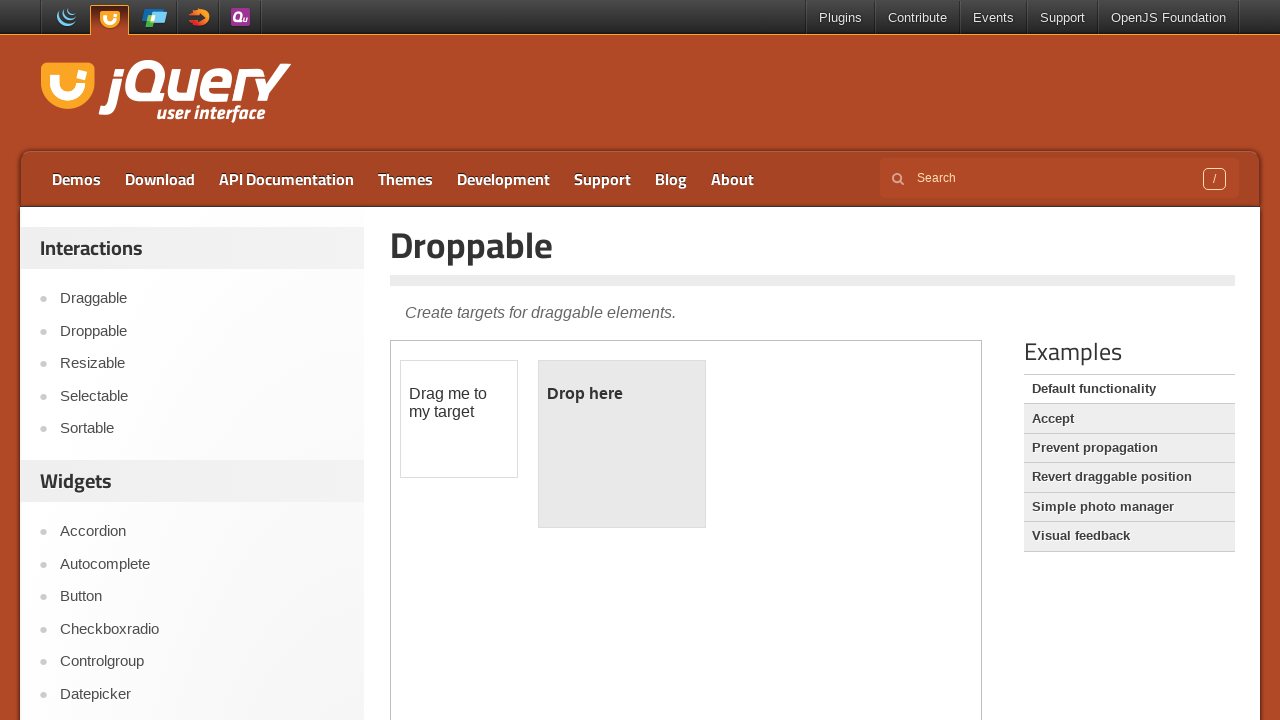

Located the iframe containing drag and drop elements
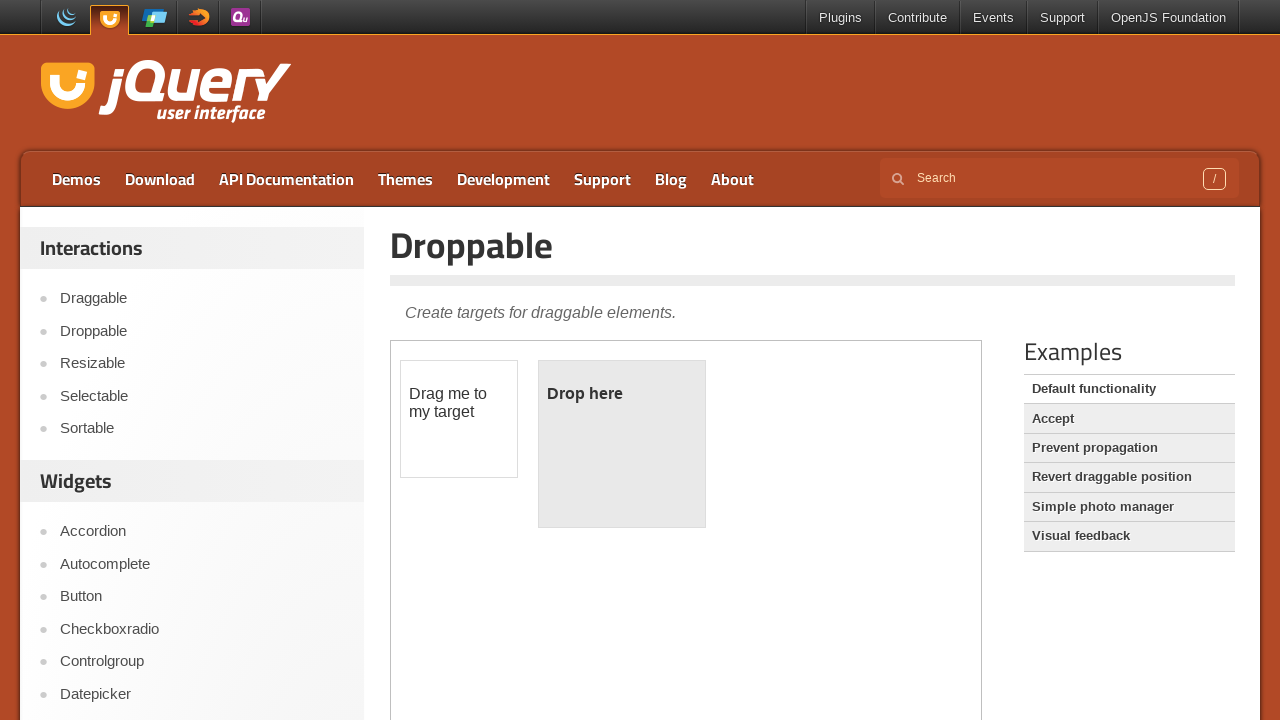

Located the draggable source element
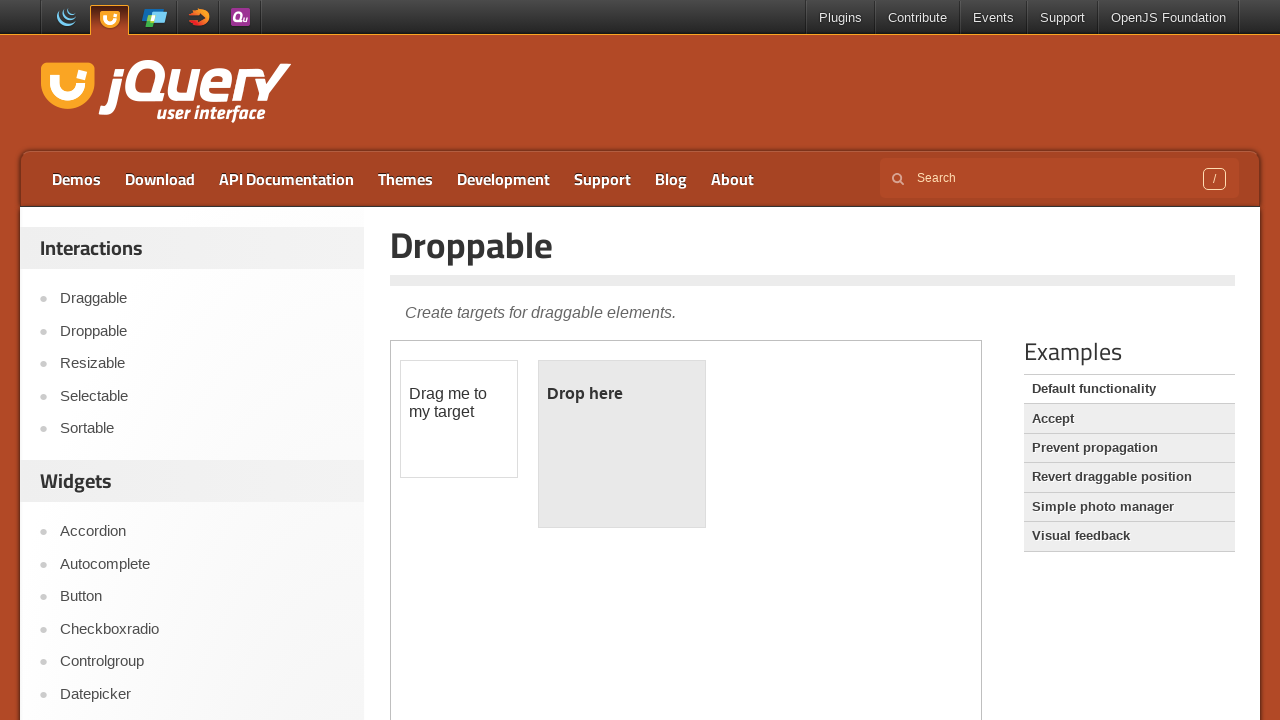

Located the droppable target element
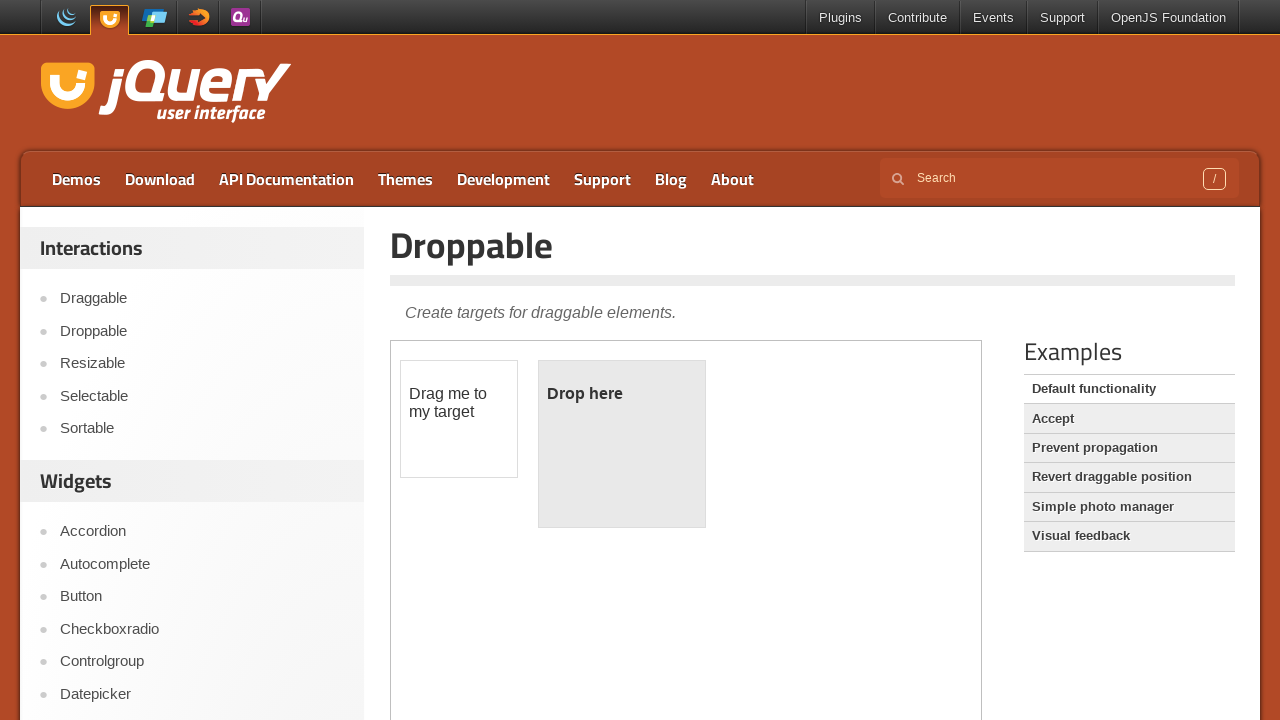

Performed drag and drop by holding source element and moving to target element at (622, 444)
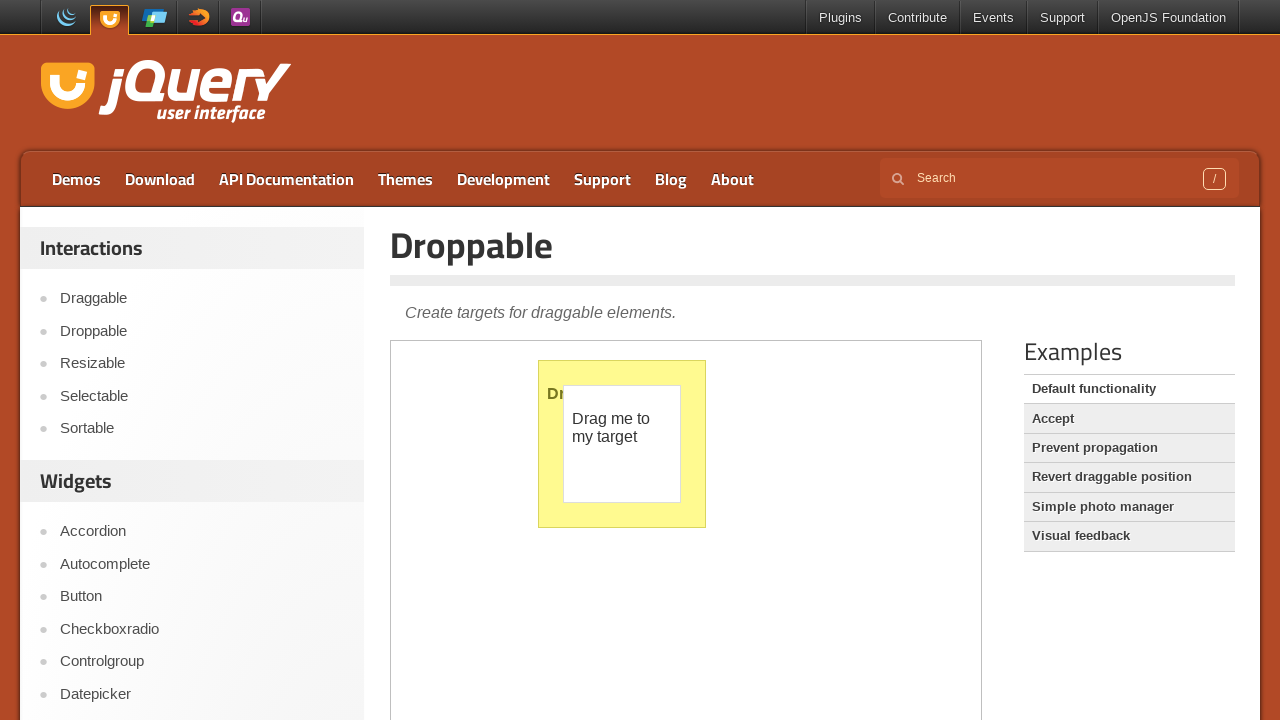

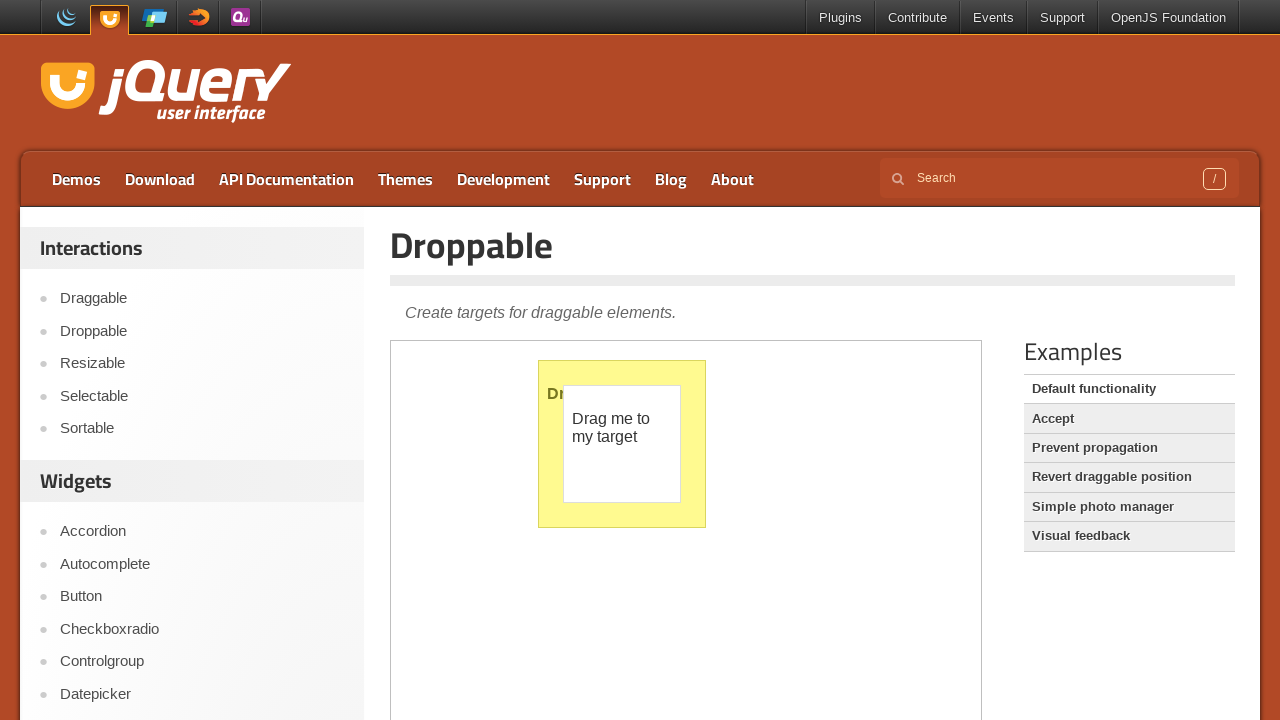